Performs a drag and drop action from a draggable element to a specific offset position

Starting URL: https://crossbrowsertesting.github.io/drag-and-drop

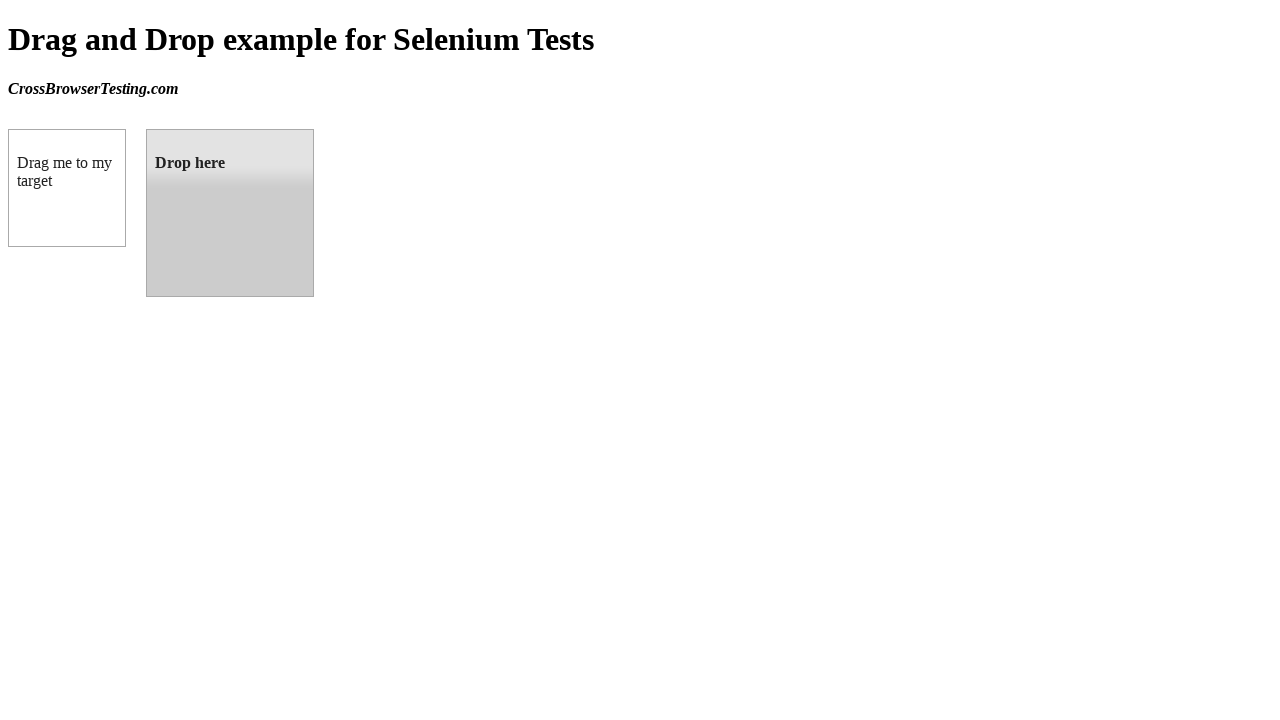

Located the draggable source element (box A)
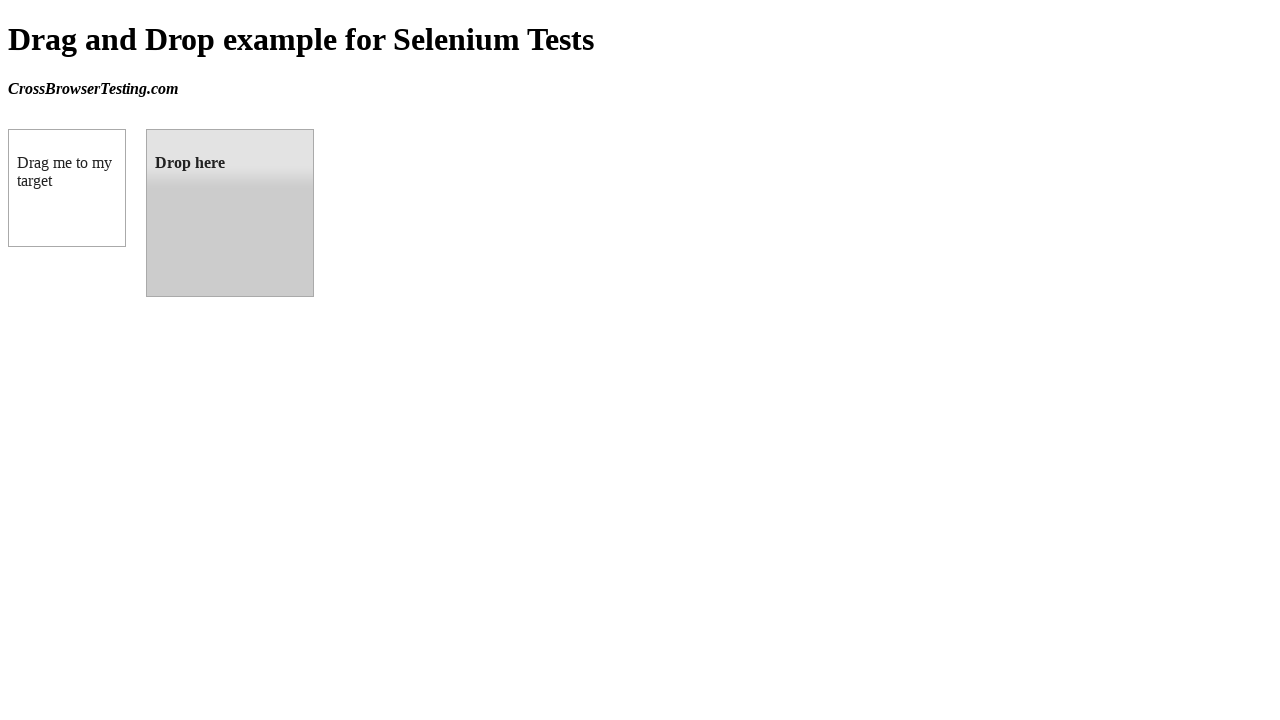

Located the droppable target element (box B)
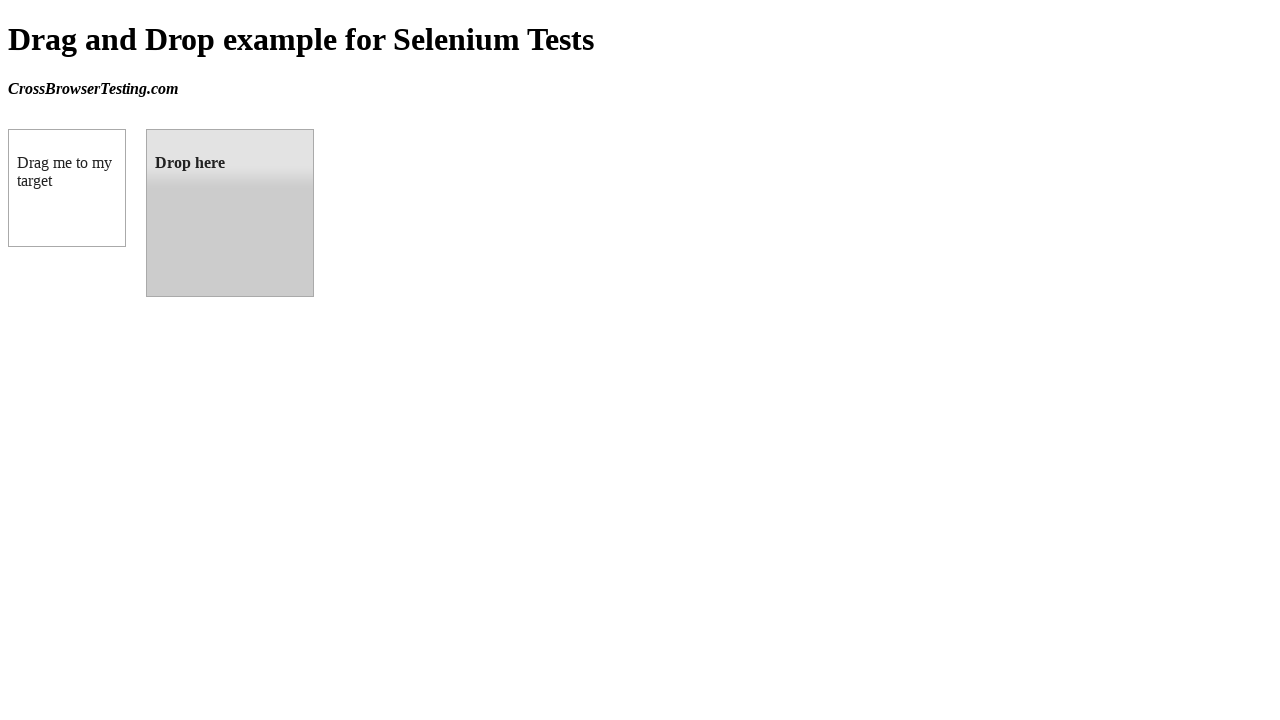

Source element (box A) became visible
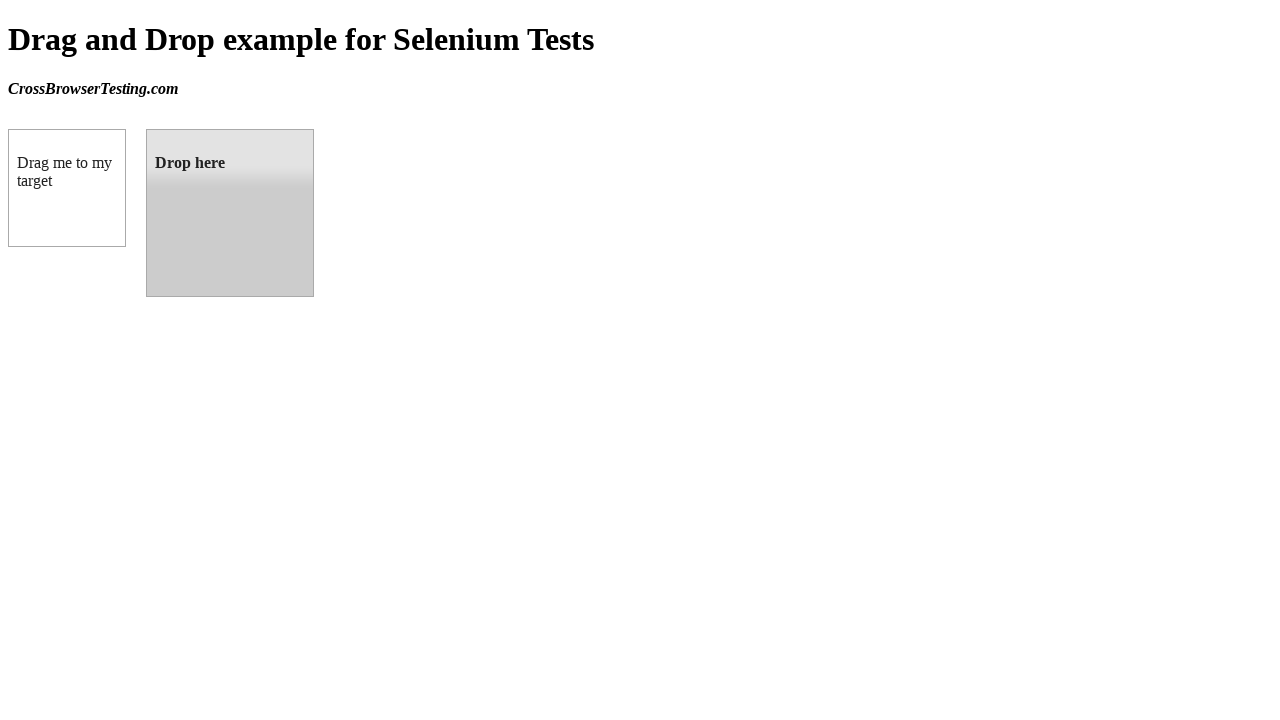

Target element (box B) became visible
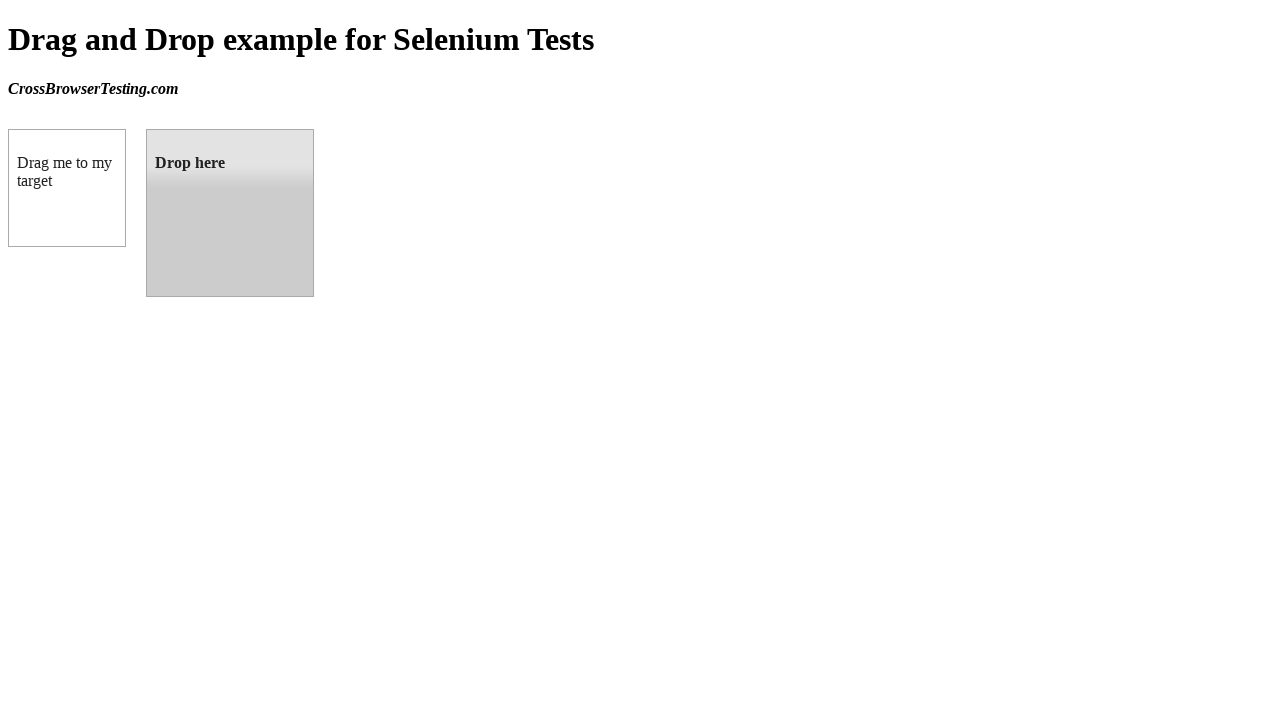

Retrieved bounding box coordinates of target element
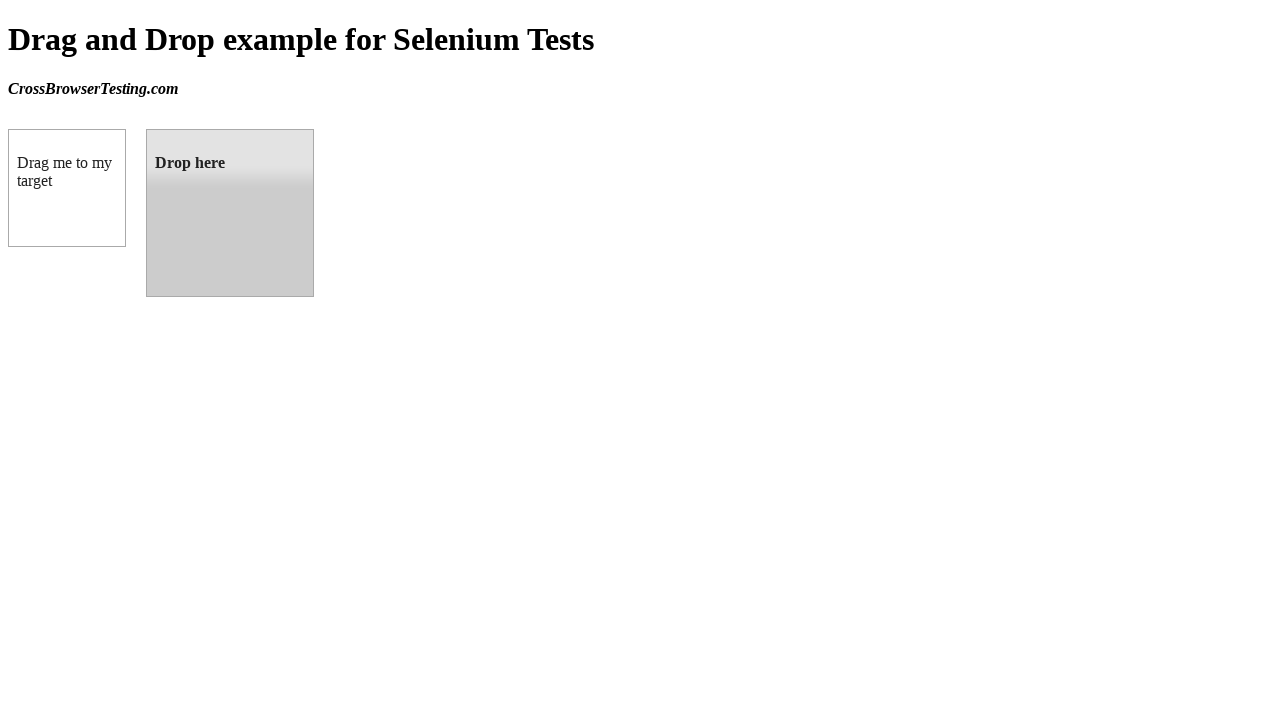

Calculated offset position: x=146, y=129
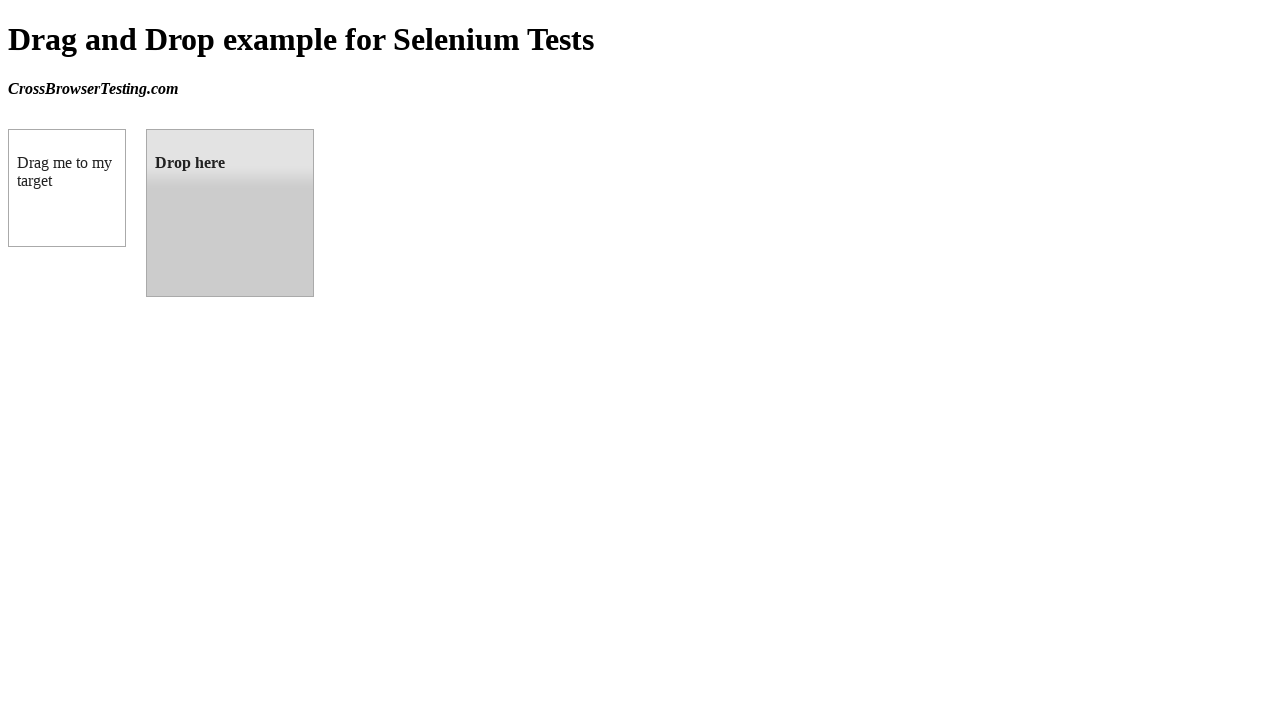

Performed drag and drop from box A to box B at (230, 213)
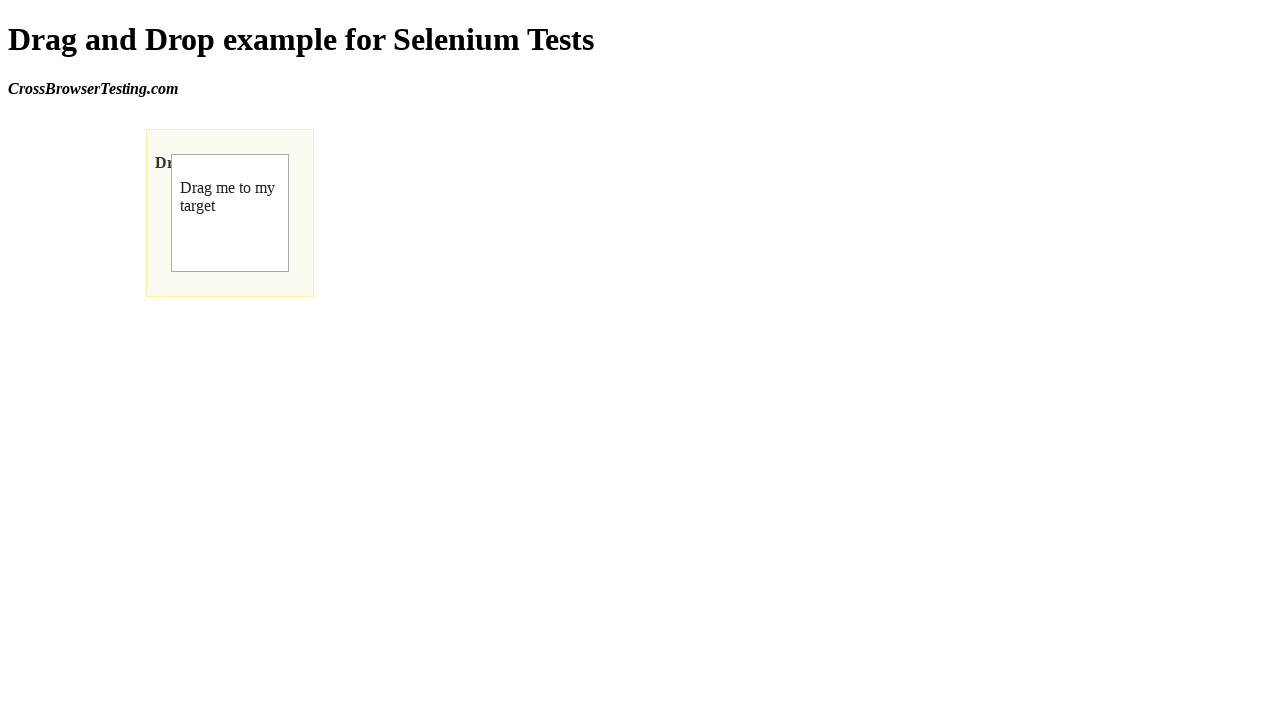

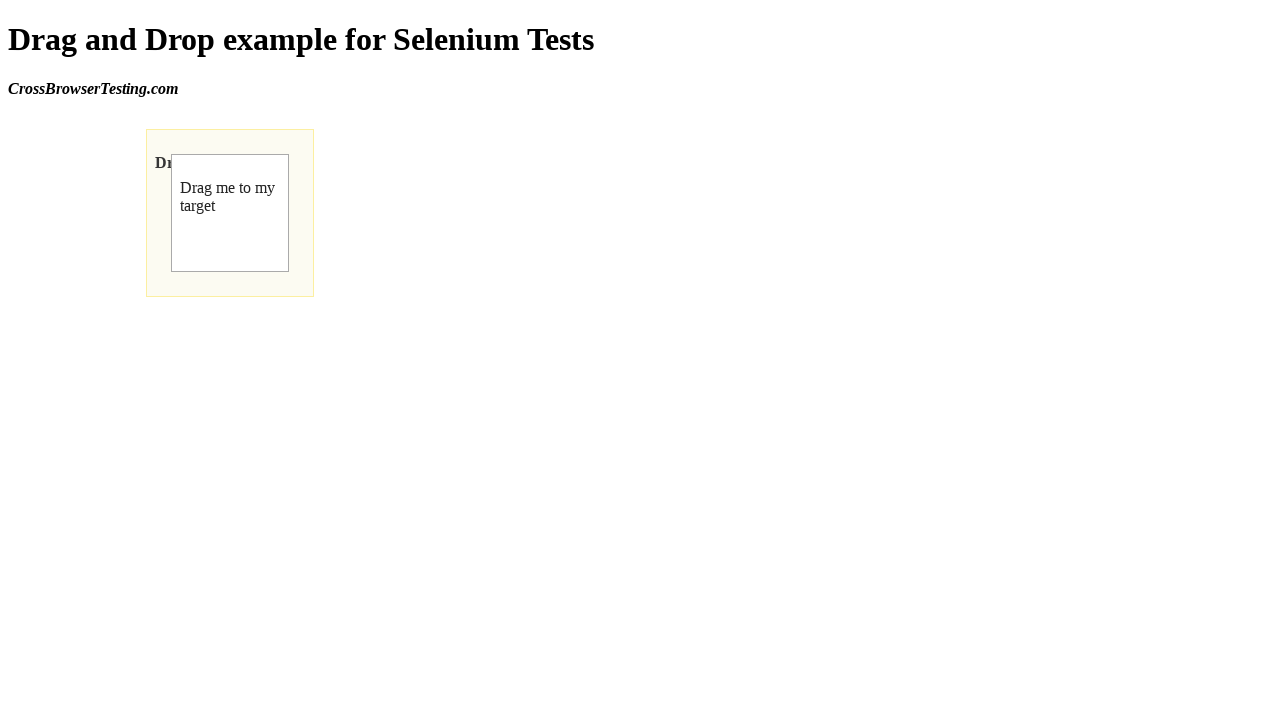